Tests a registration form by filling in first name, last name, and email fields, then submitting and verifying the success message.

Starting URL: http://suninjuly.github.io/registration1.html

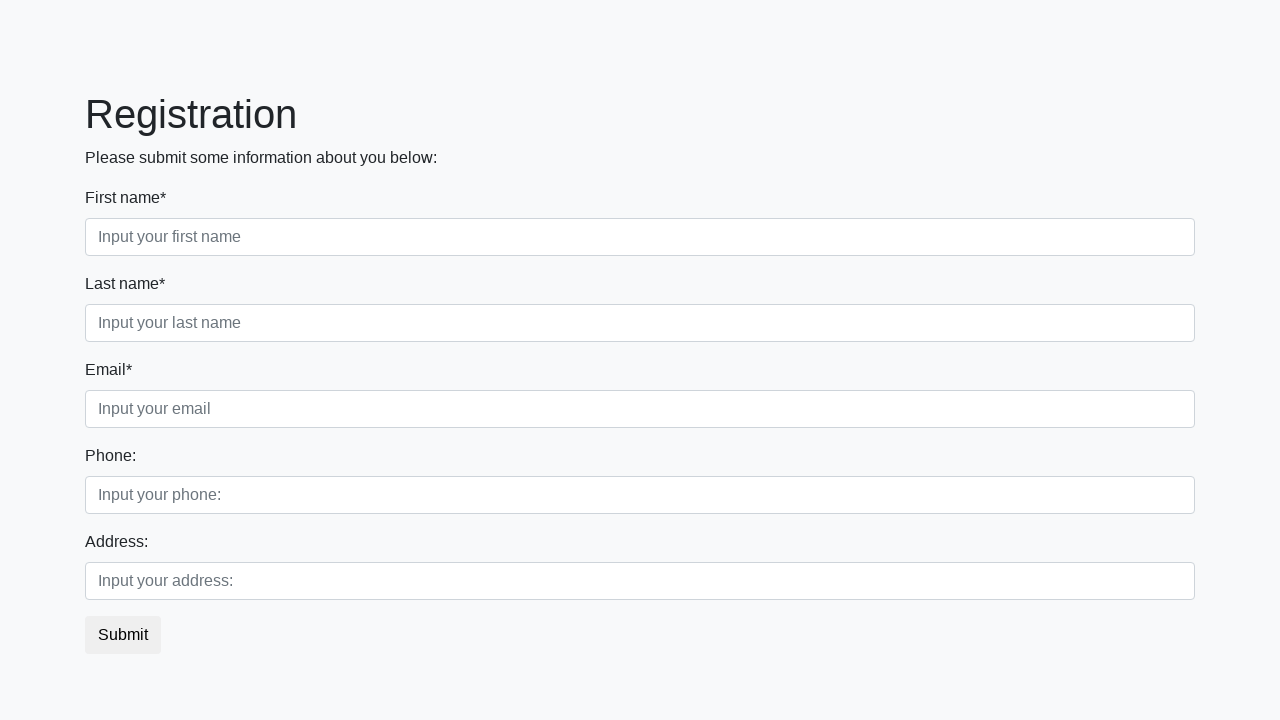

Navigated to registration form page
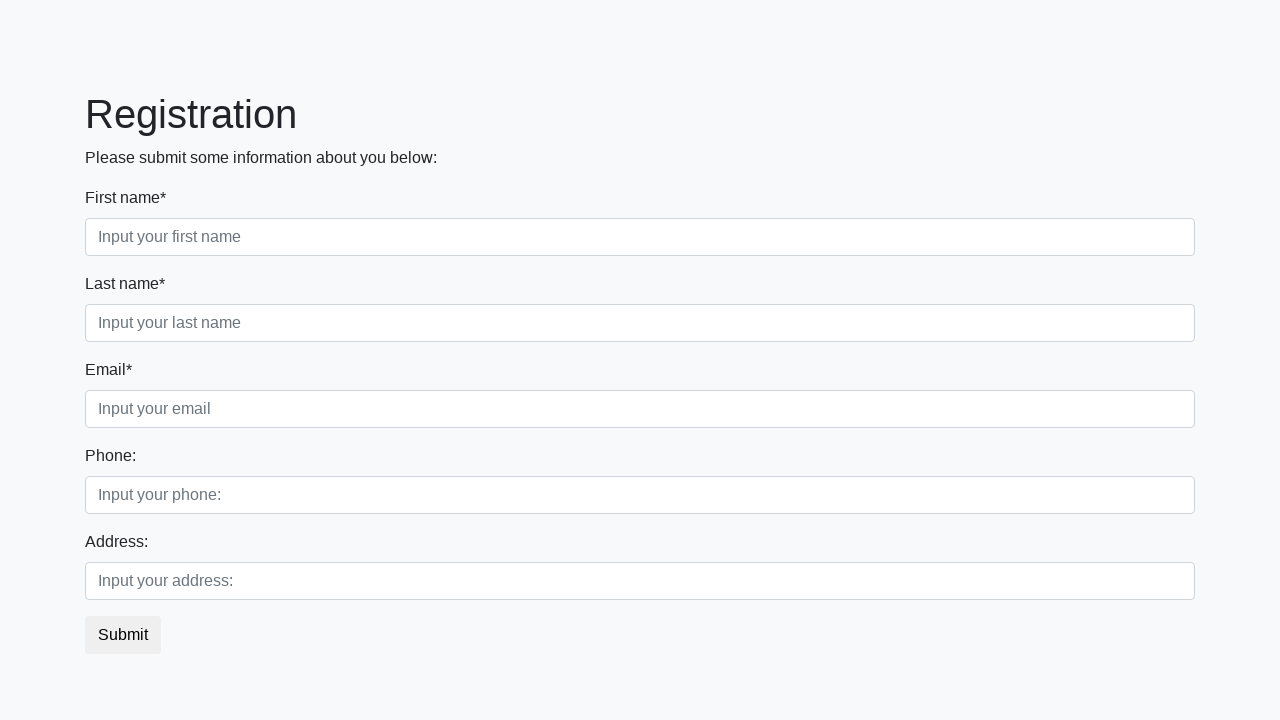

Filled first name field with 'Ivan' on input
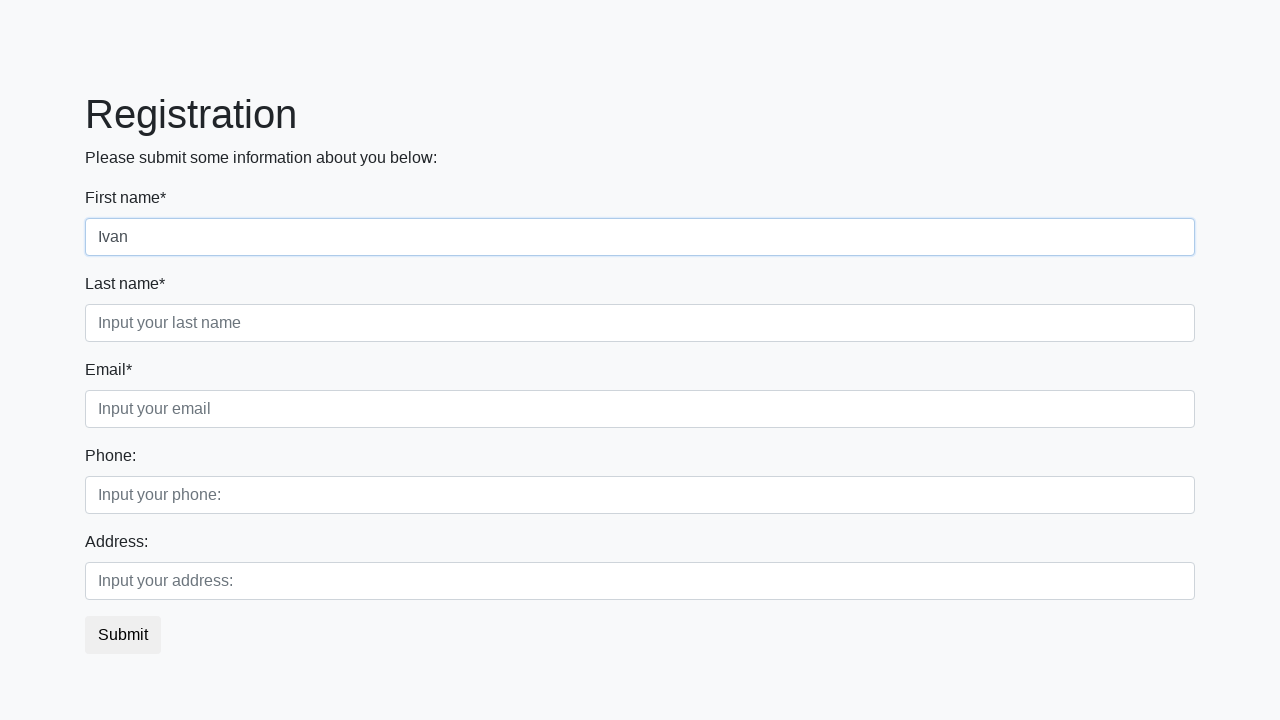

Filled last name field with 'Petrov' on [placeholder='Input your last name']
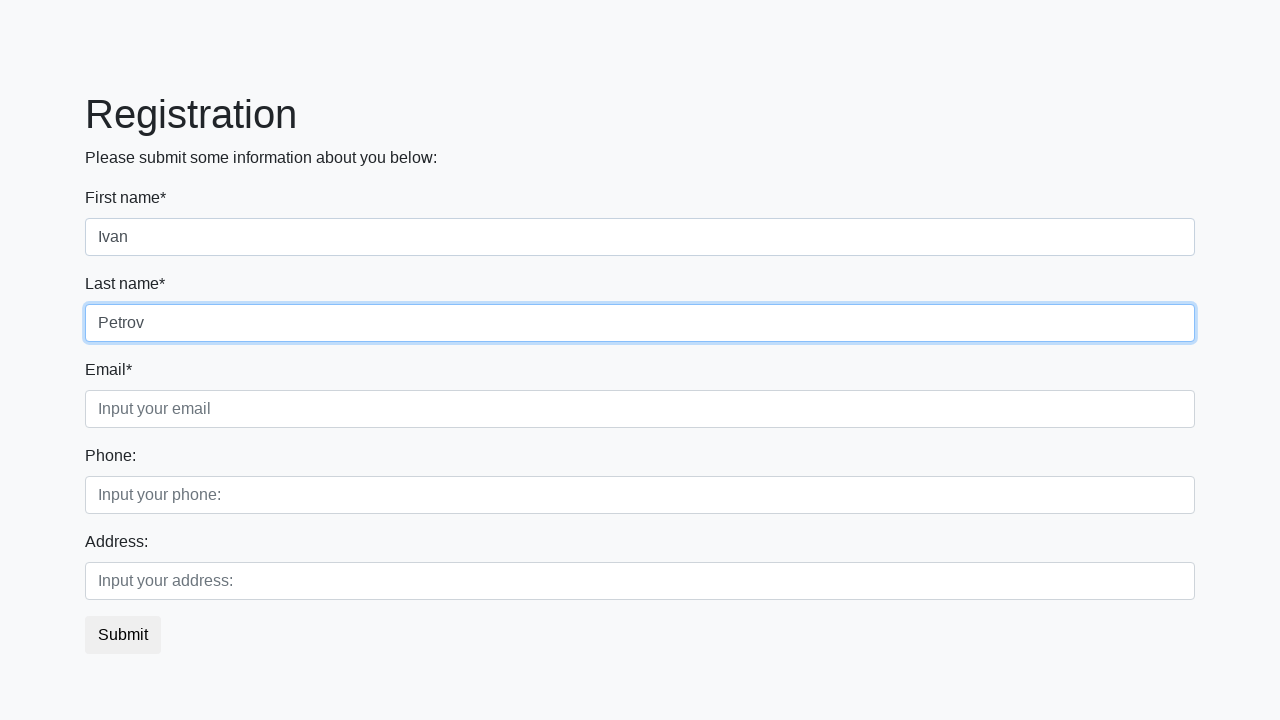

Filled email field with 'test@test.com' on [placeholder='Input your email']
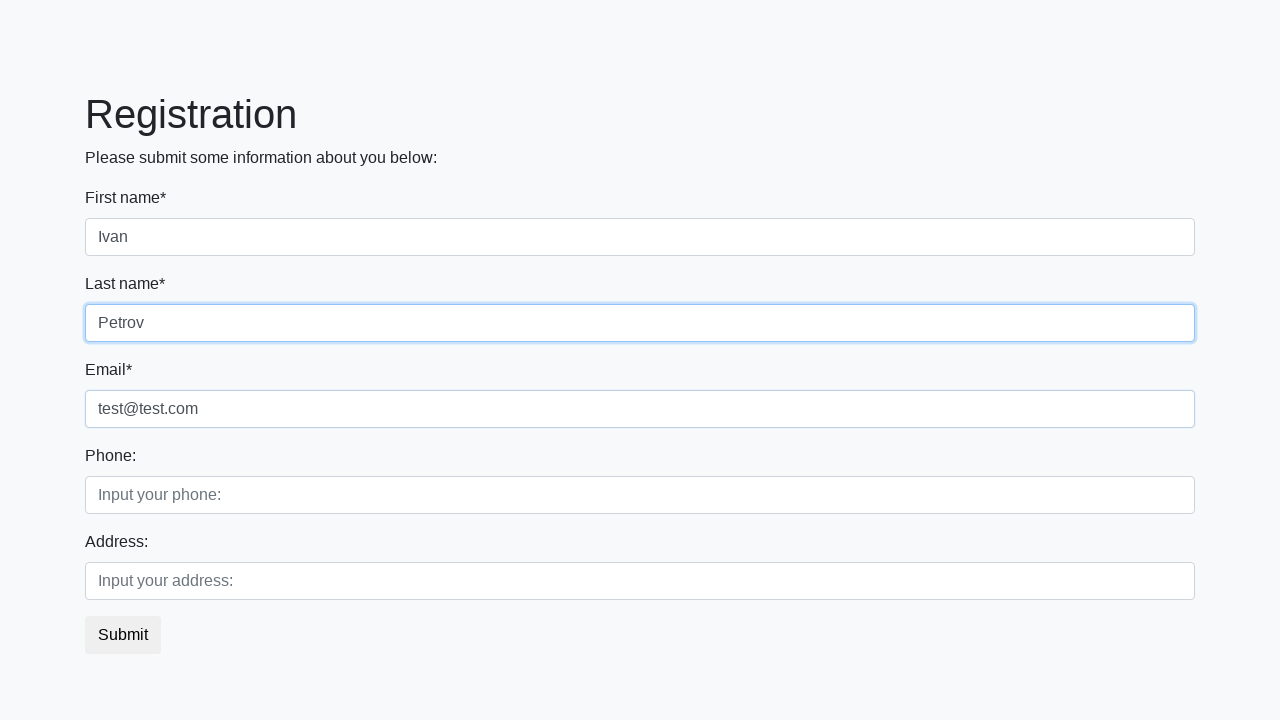

Clicked submit button to register at (123, 635) on button.btn
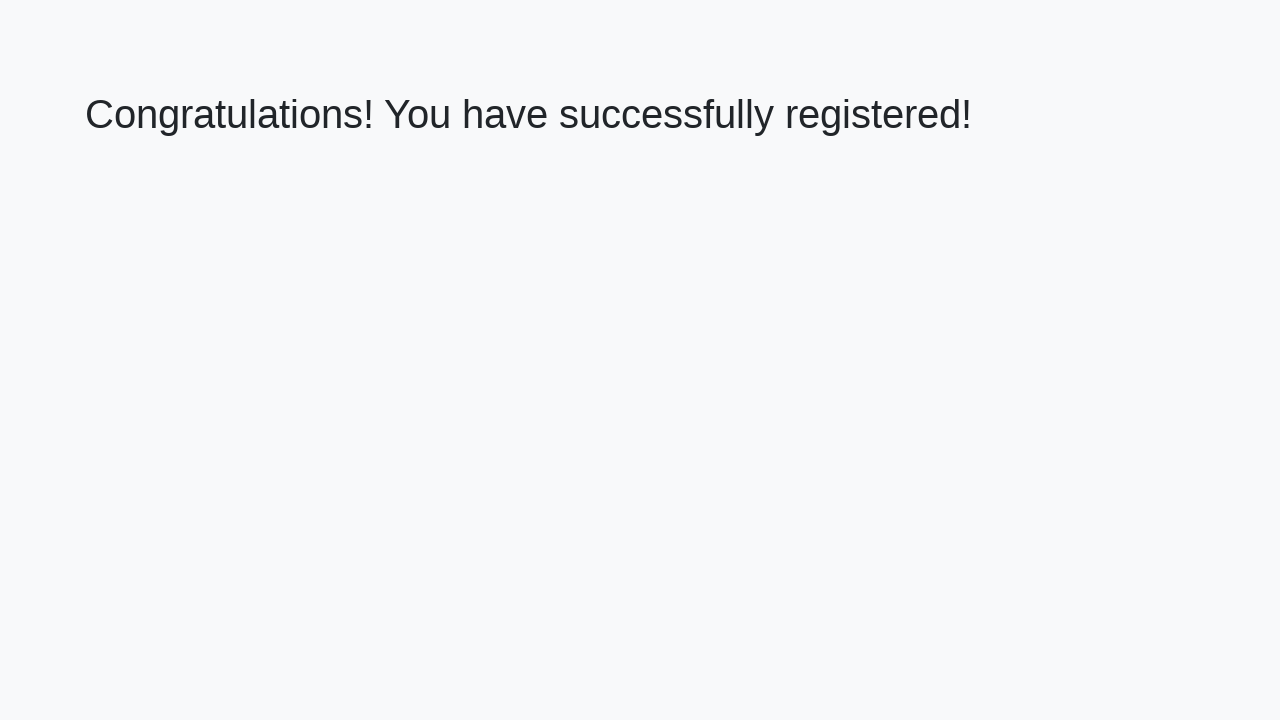

Success message heading loaded
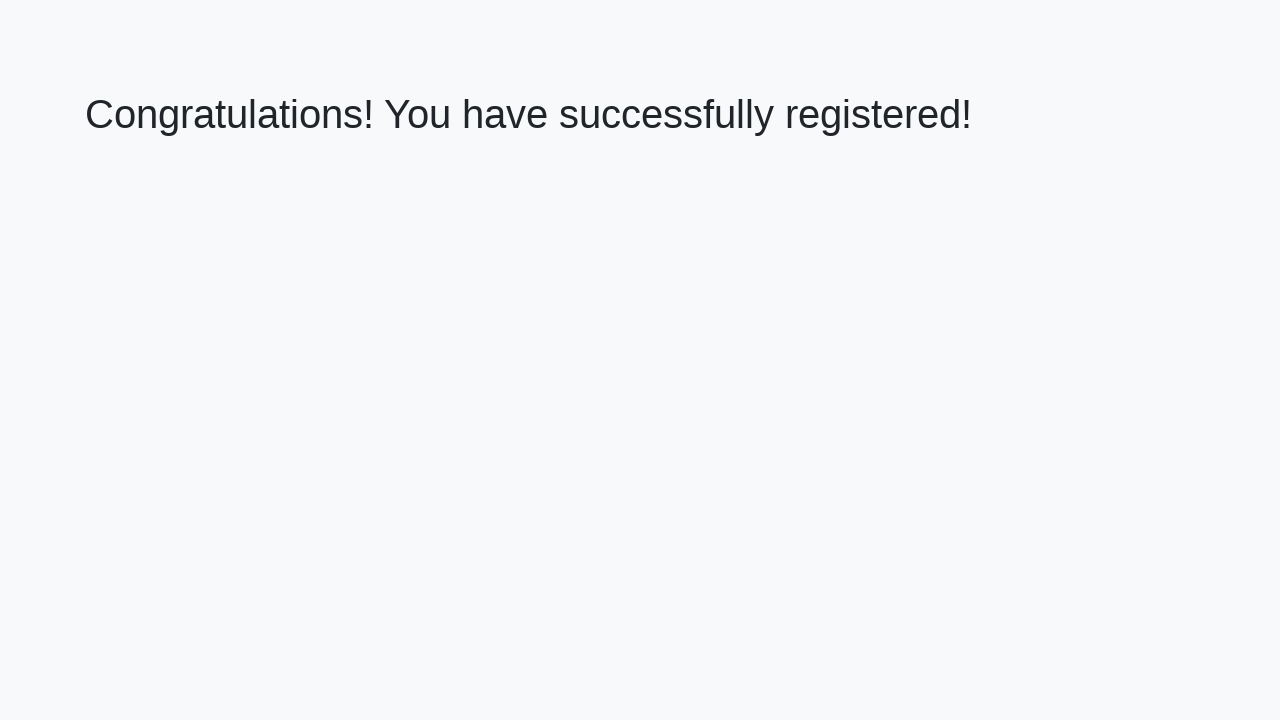

Retrieved success message: 'Congratulations! You have successfully registered!'
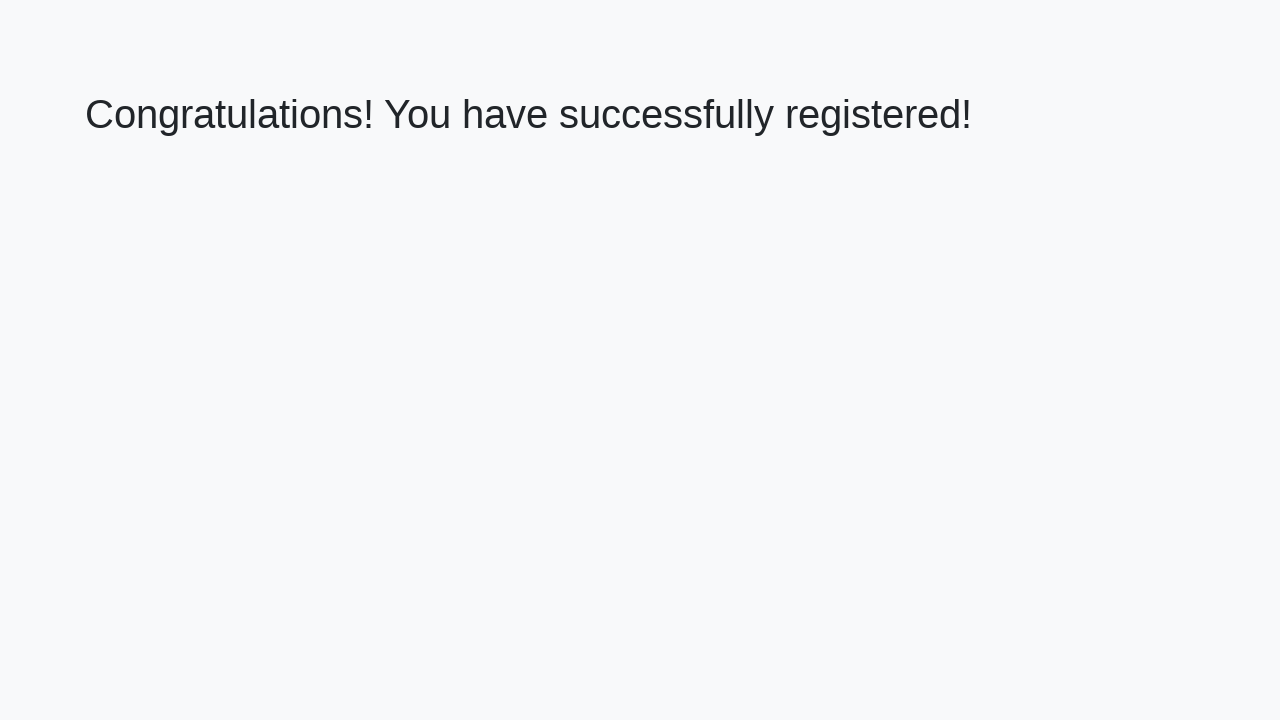

Verified success message matches expected text
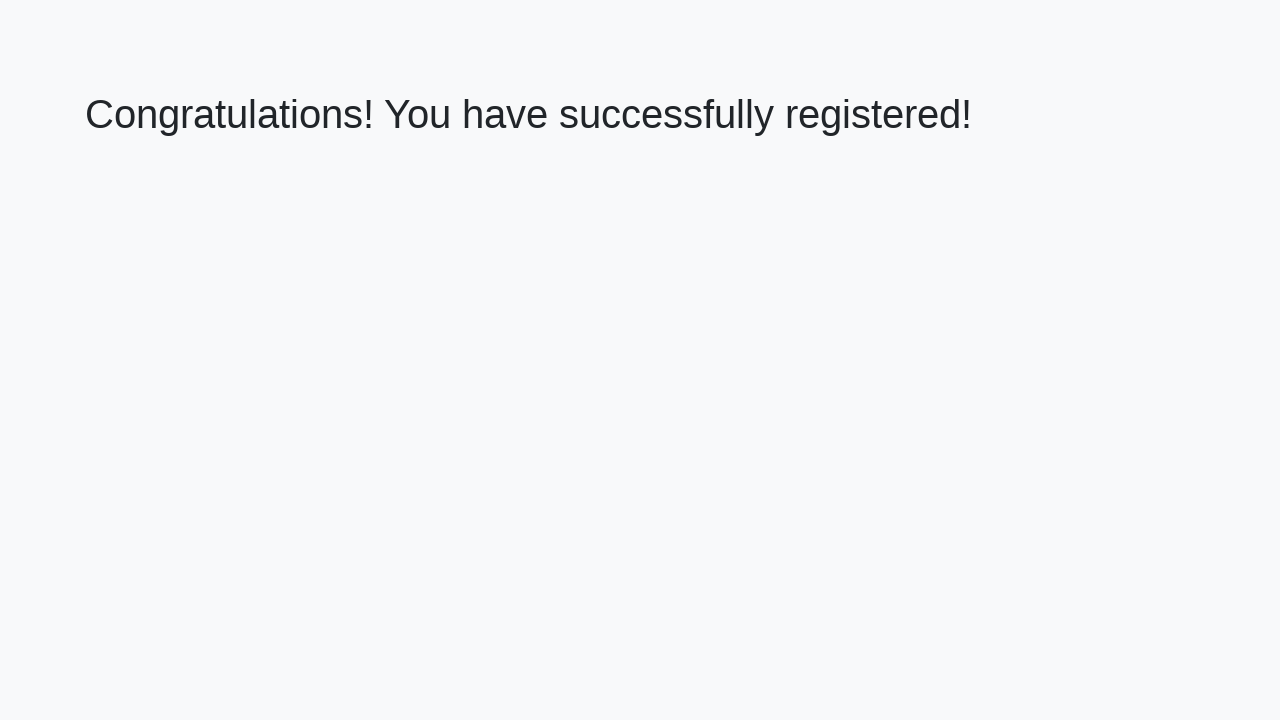

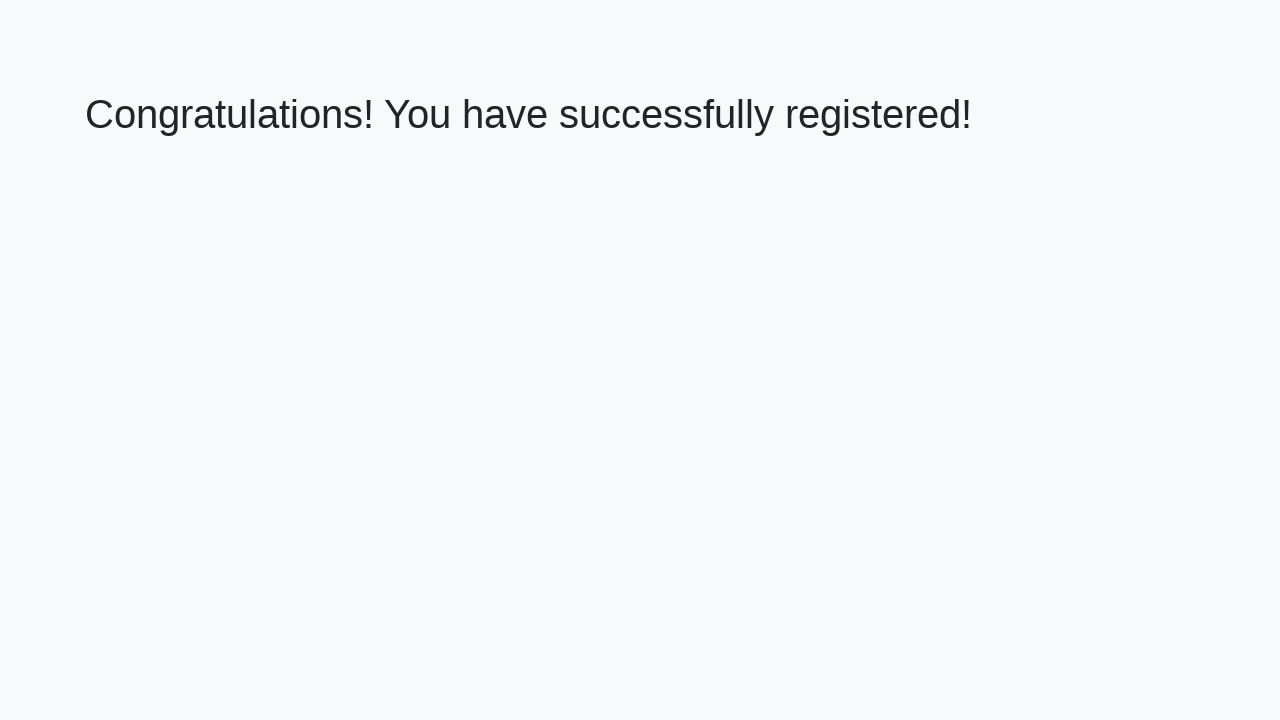